Tests dropdown selection by selecting an option by visible text from a dropdown menu

Starting URL: http://omayo.blogspot.com

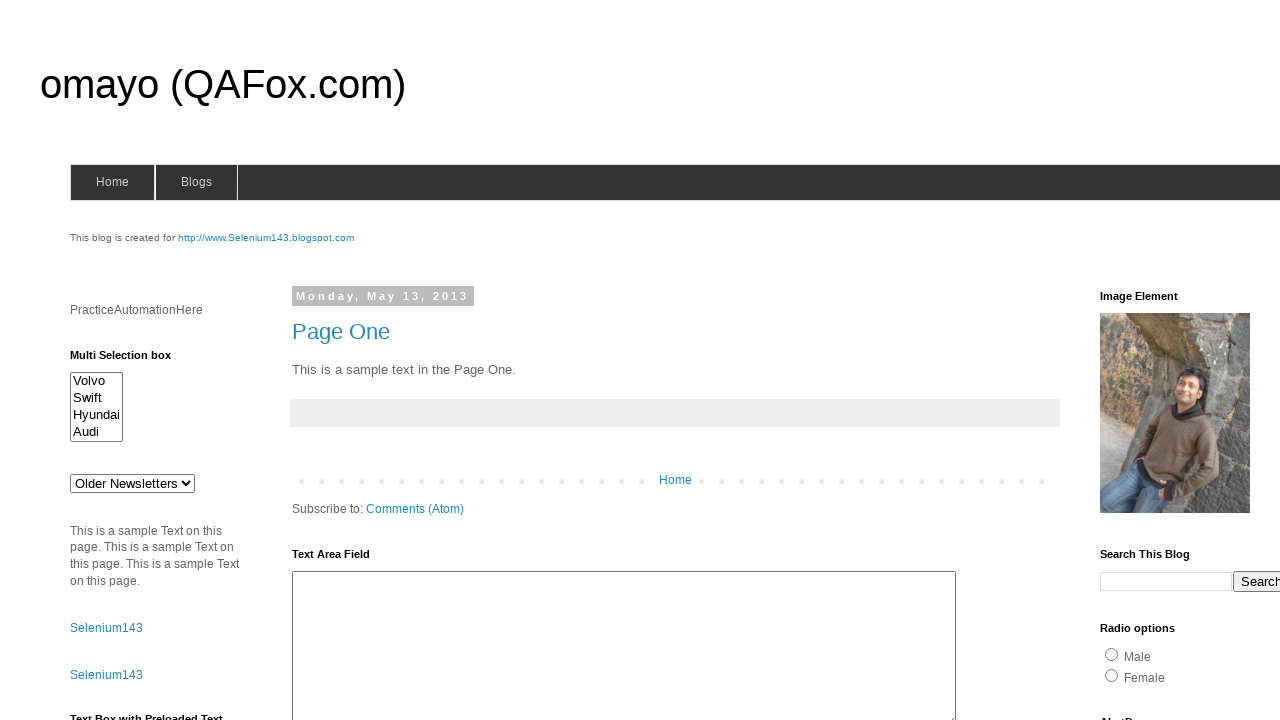

Selected 'doc 3' from dropdown menu on #drop1
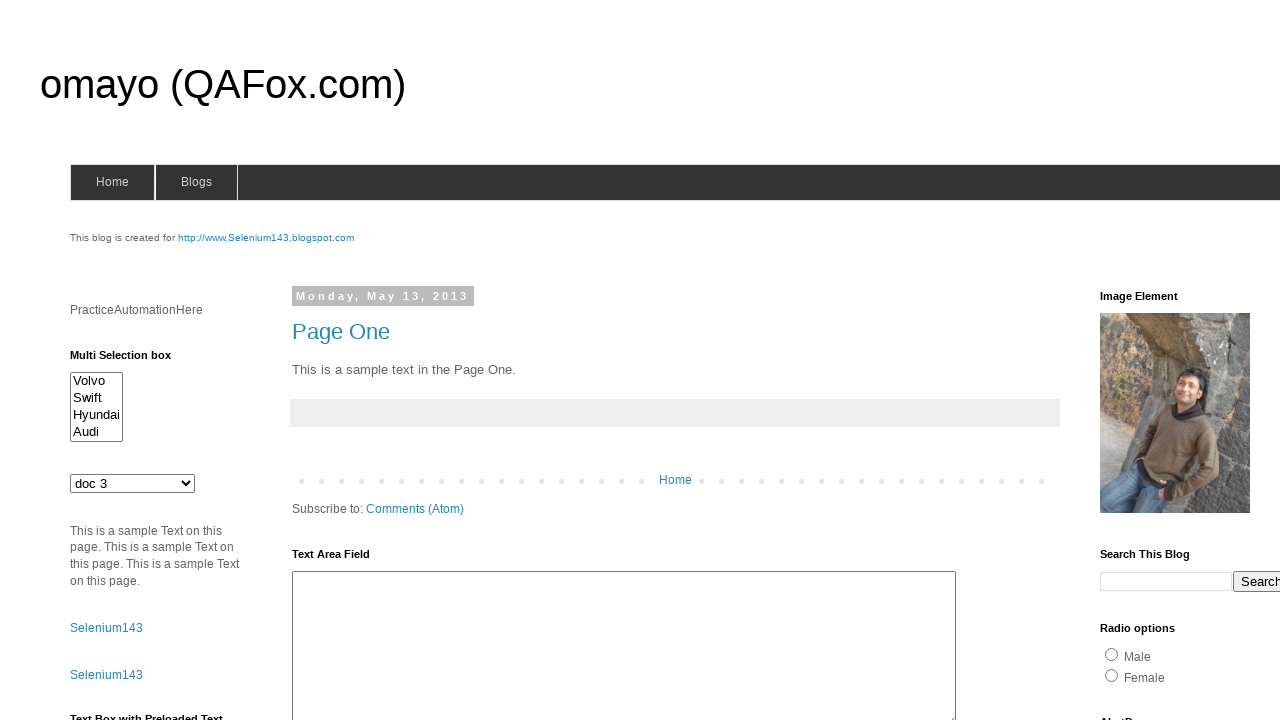

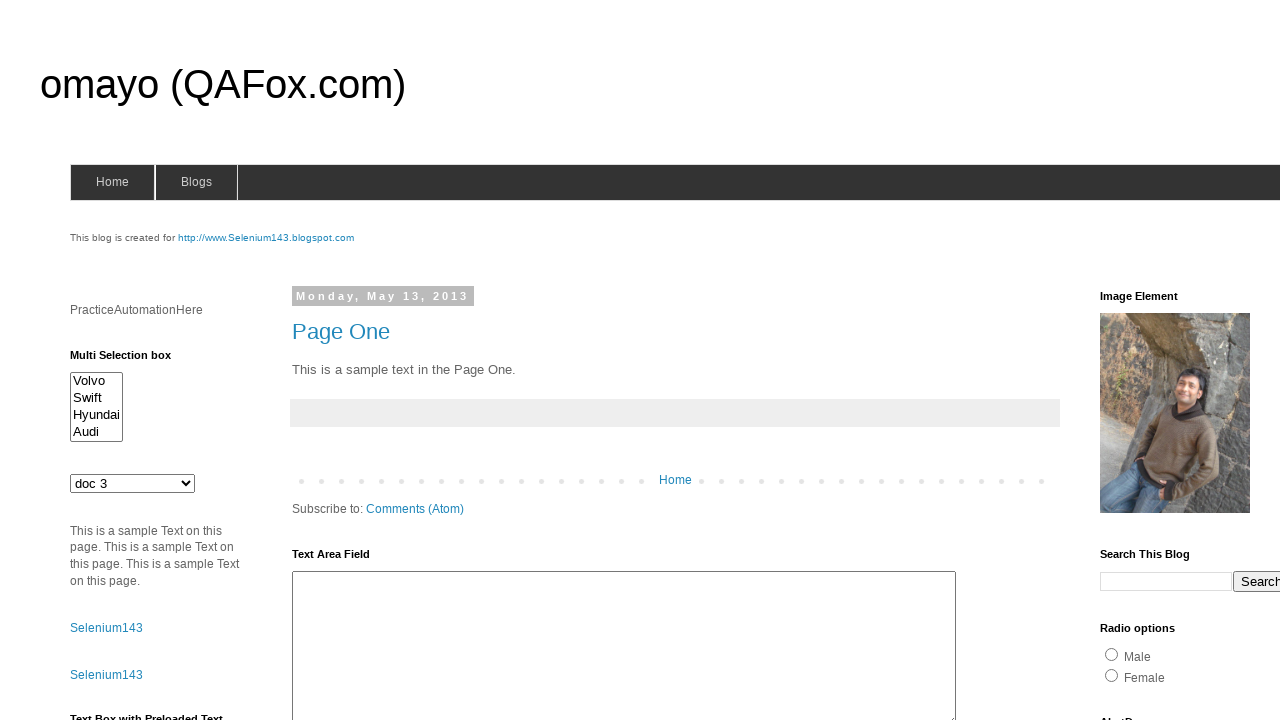